Tests calculator functionality by performing a multiplication operation (5*8) and then searches for "Amortization" on the site

Starting URL: https://www.calculator.net/

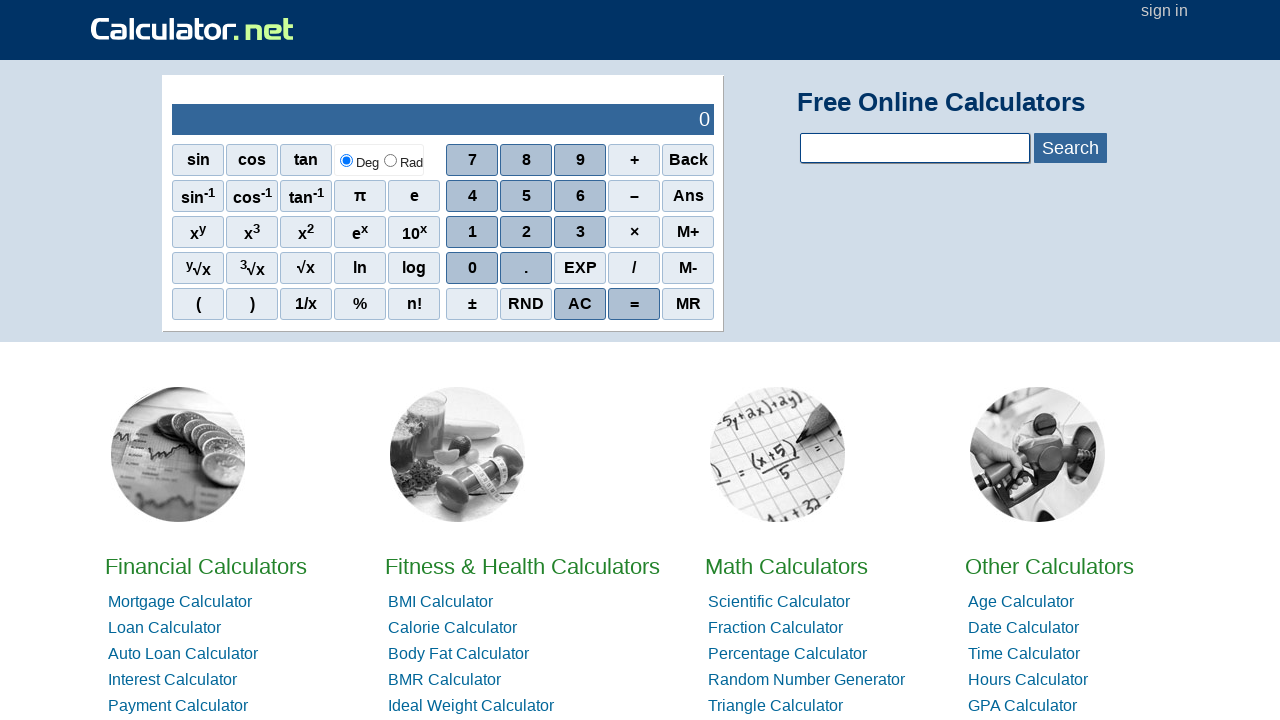

Clicked number 5 on calculator at (526, 196) on span[onclick="r(5)"]
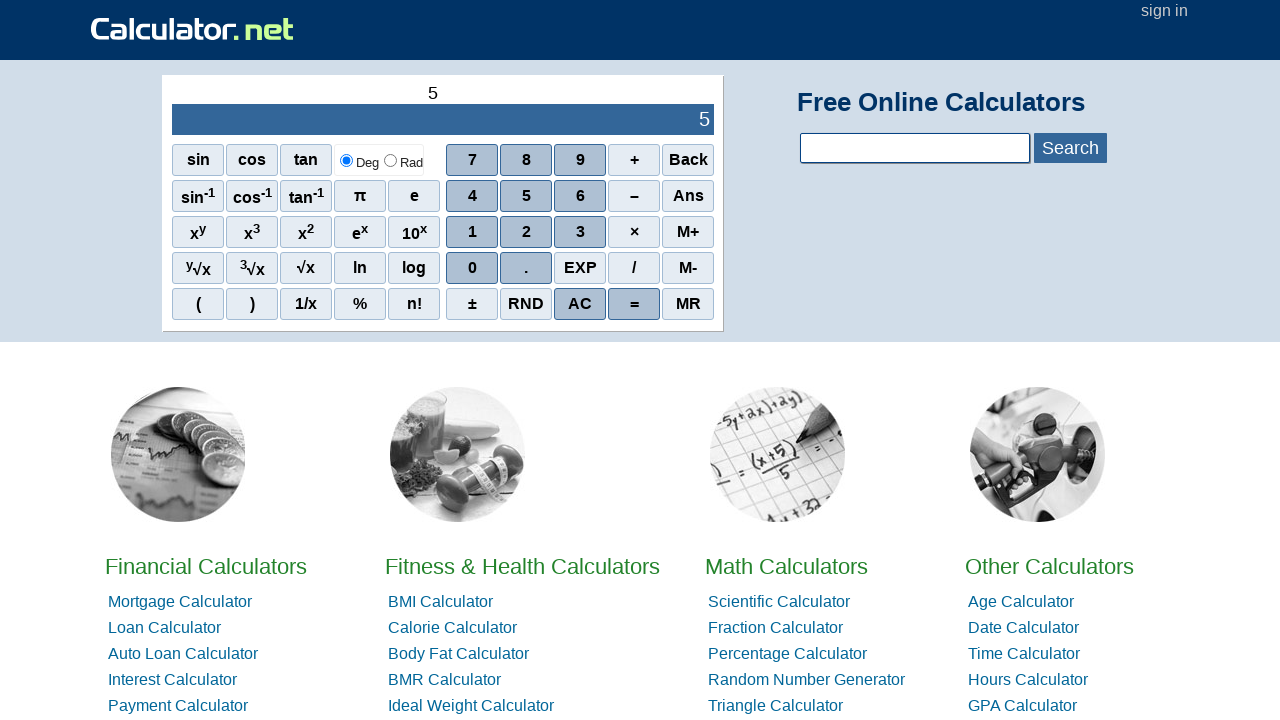

Clicked multiplication operator (*) at (634, 232) on span[onclick="r('*')"]
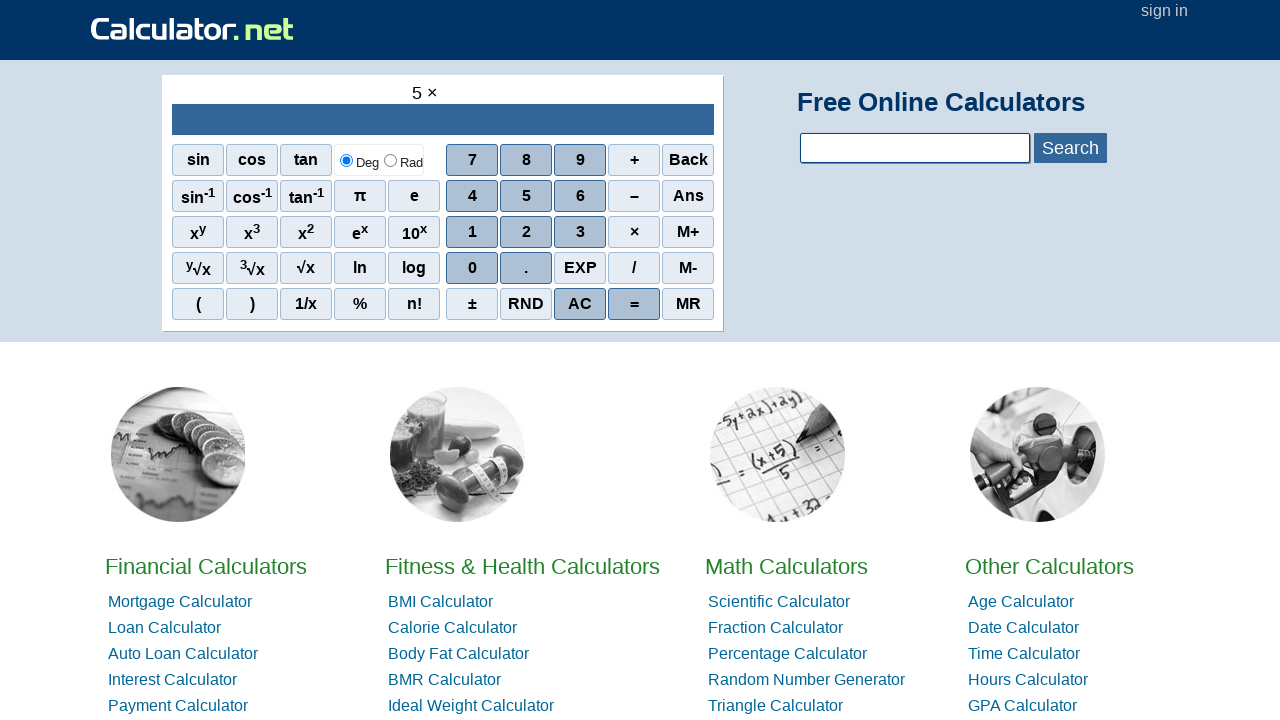

Clicked number 8 on calculator at (526, 160) on span[onclick="r(8)"]
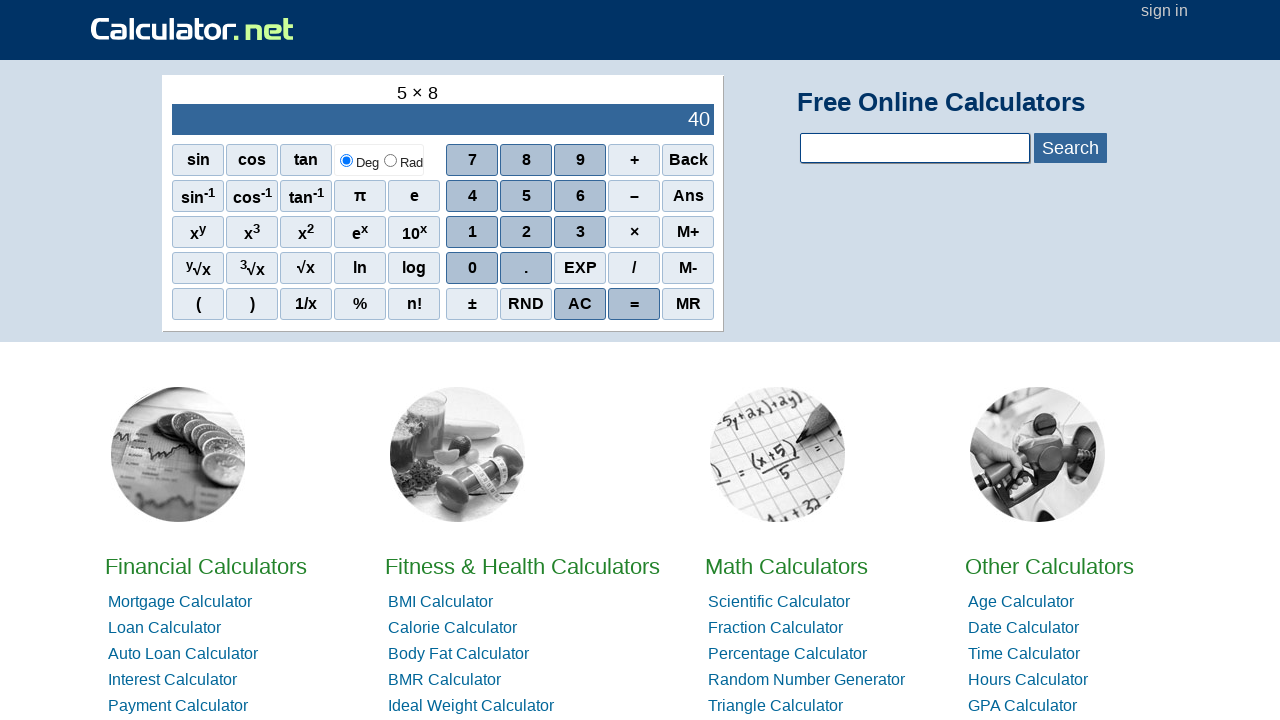

Clicked equals button to calculate 5*8 at (634, 304) on span[onclick="r('=')"]
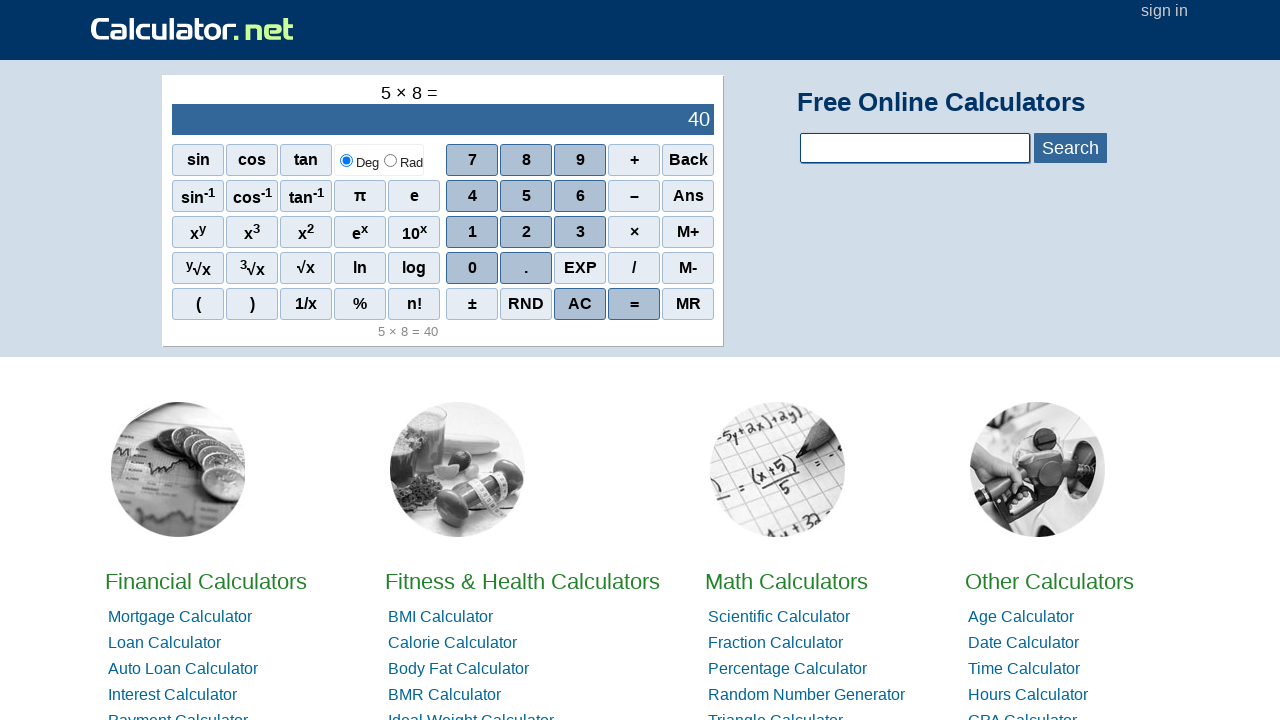

Filled search field with 'Amortization' on #calcSearchTerm
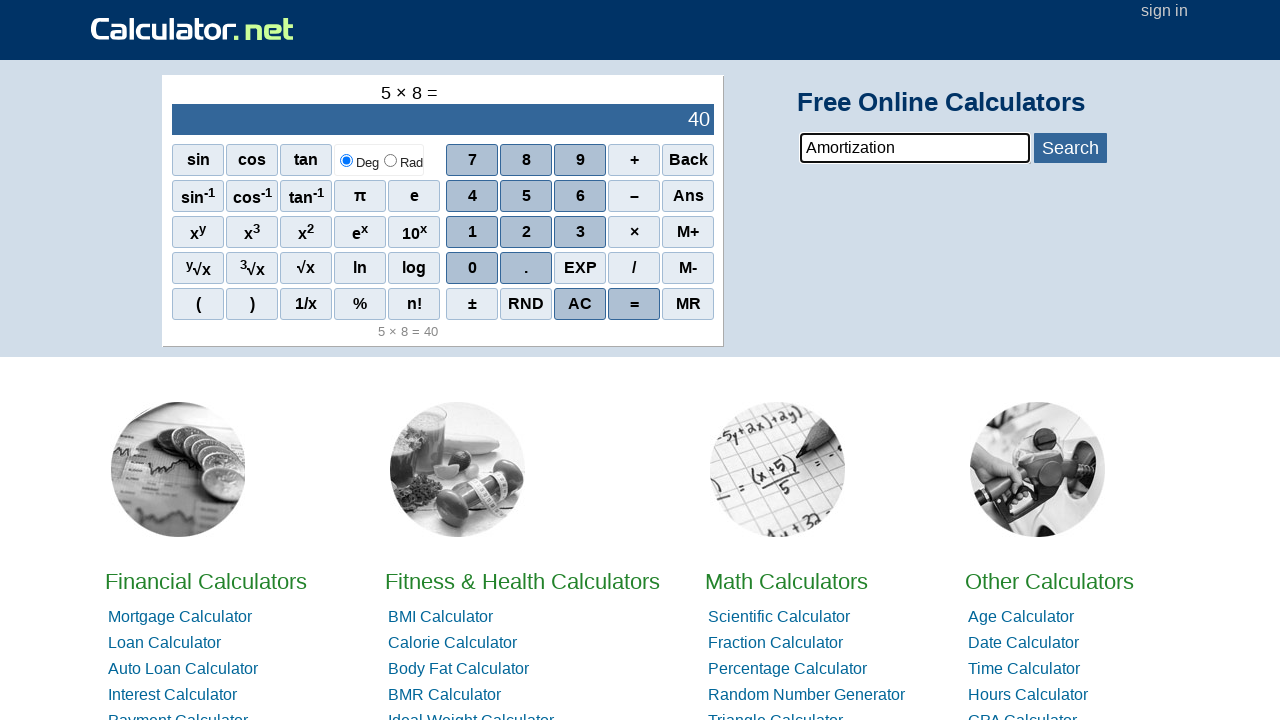

Clicked second link to search for Amortization at (1164, 10) on a >> nth=1
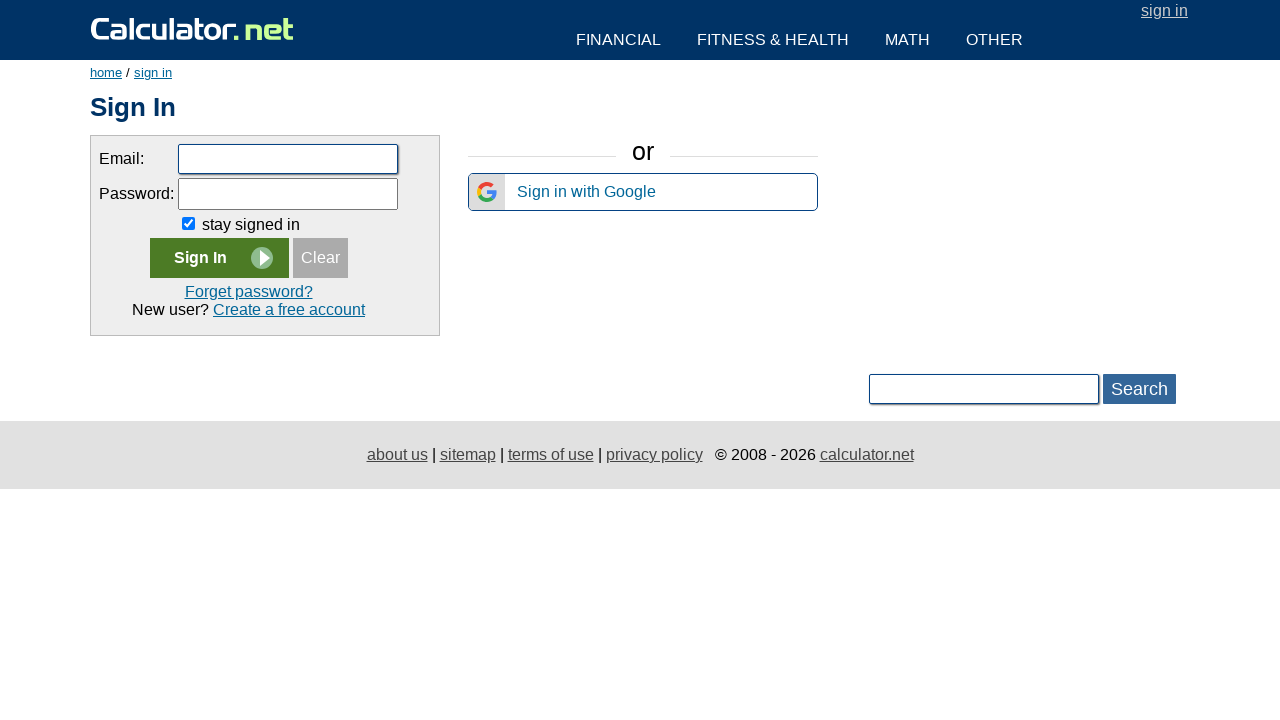

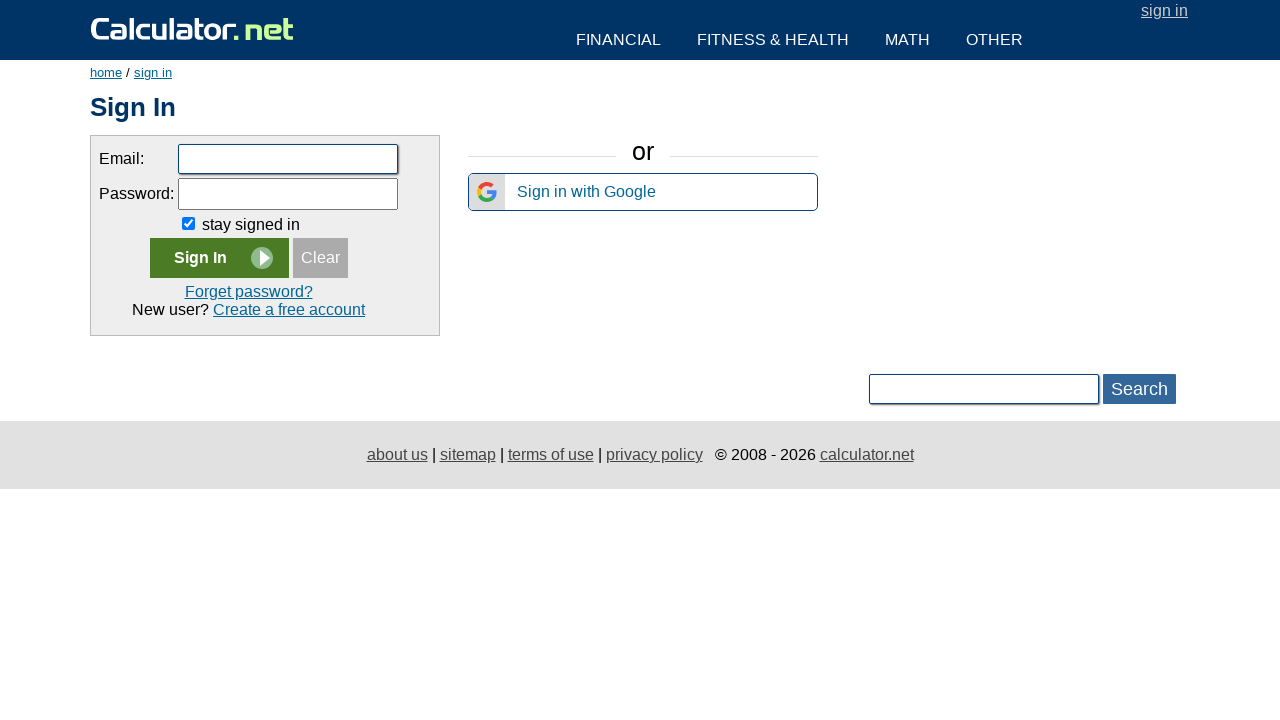